Tests JavaScript confirmation alert handling by clicking a button that triggers a confirmation dialog and then accepting the alert.

Starting URL: http://www.tizag.com/javascriptT/javascriptalert.php

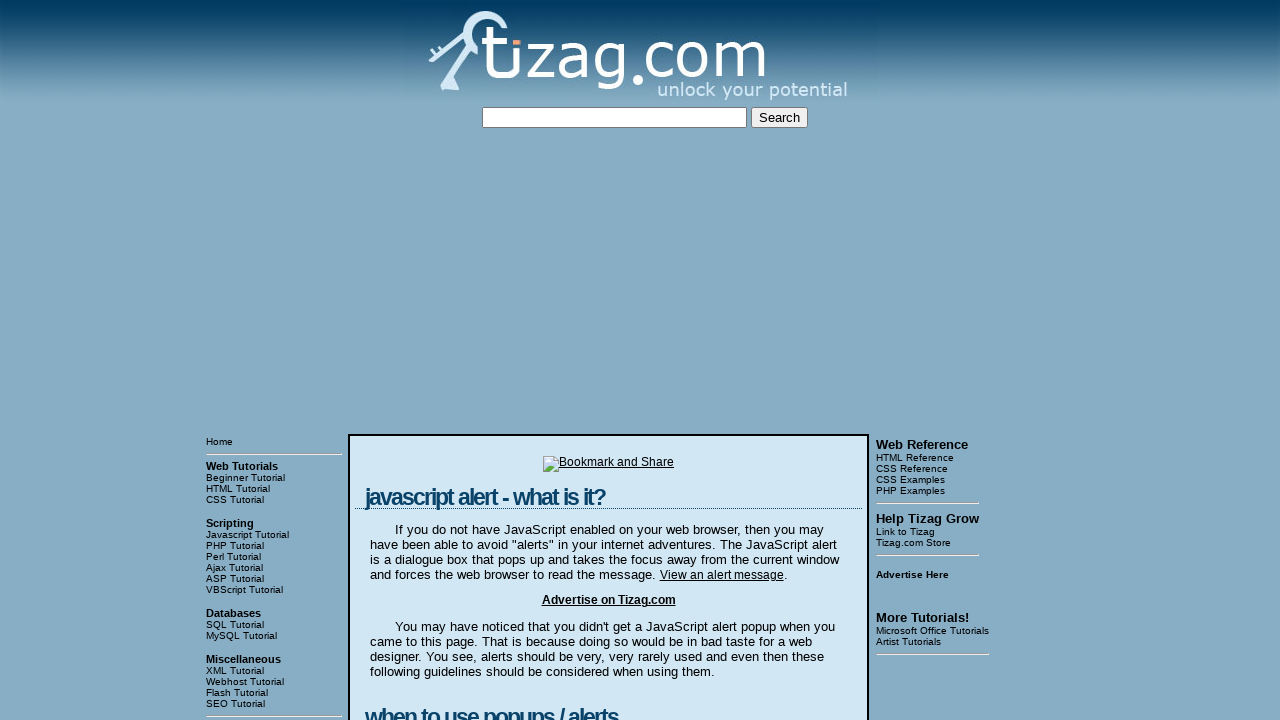

Clicked the Confirmation Alert button at (428, 361) on input[value='Confirmation Alert']
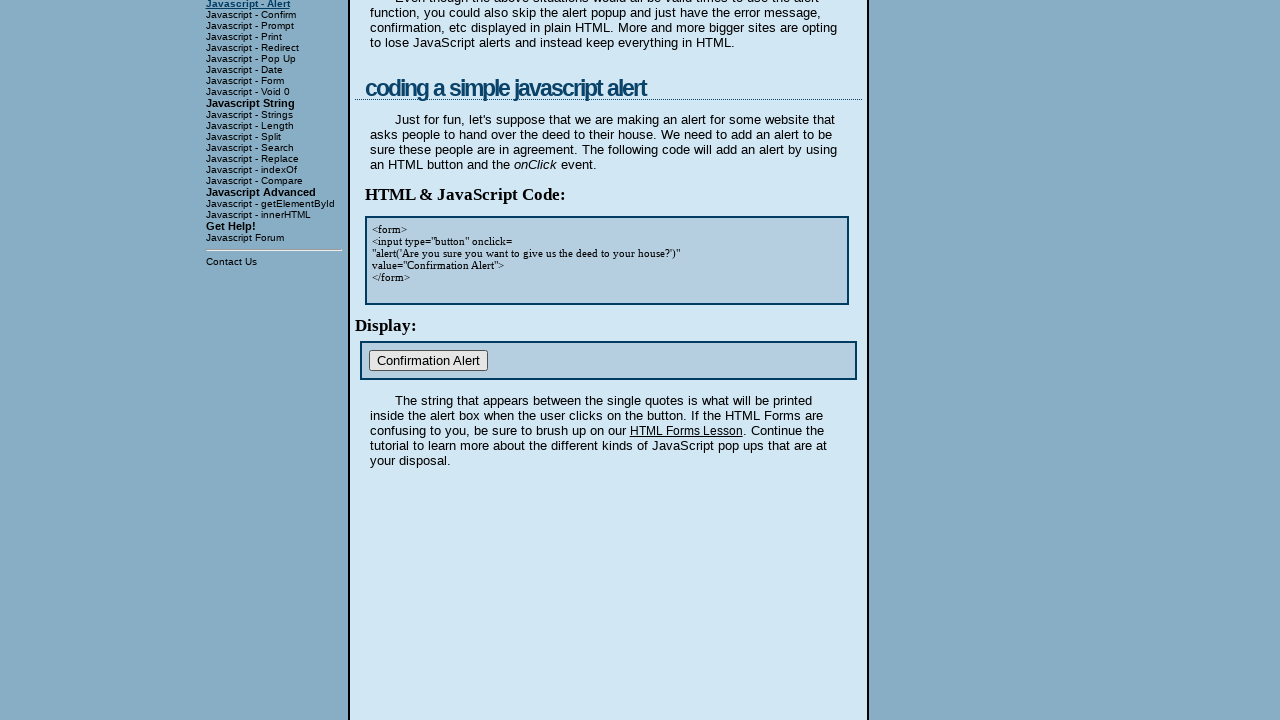

Set up dialog handler to accept confirmation alert
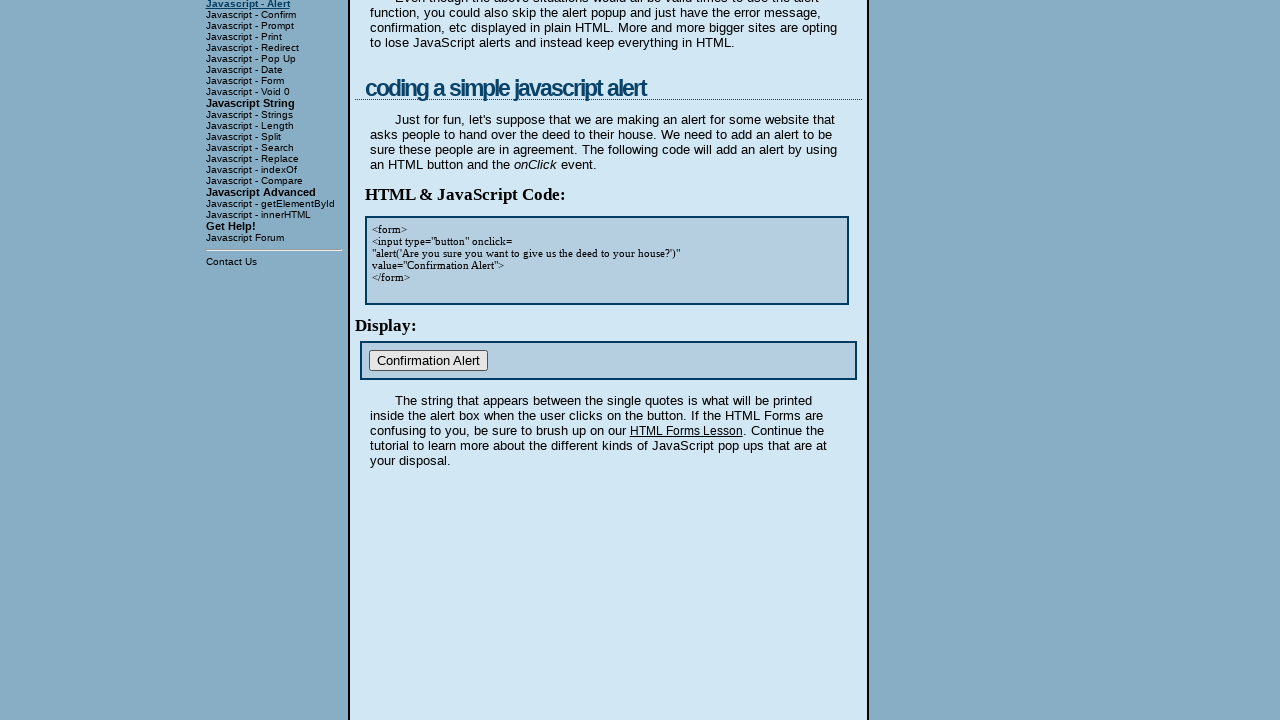

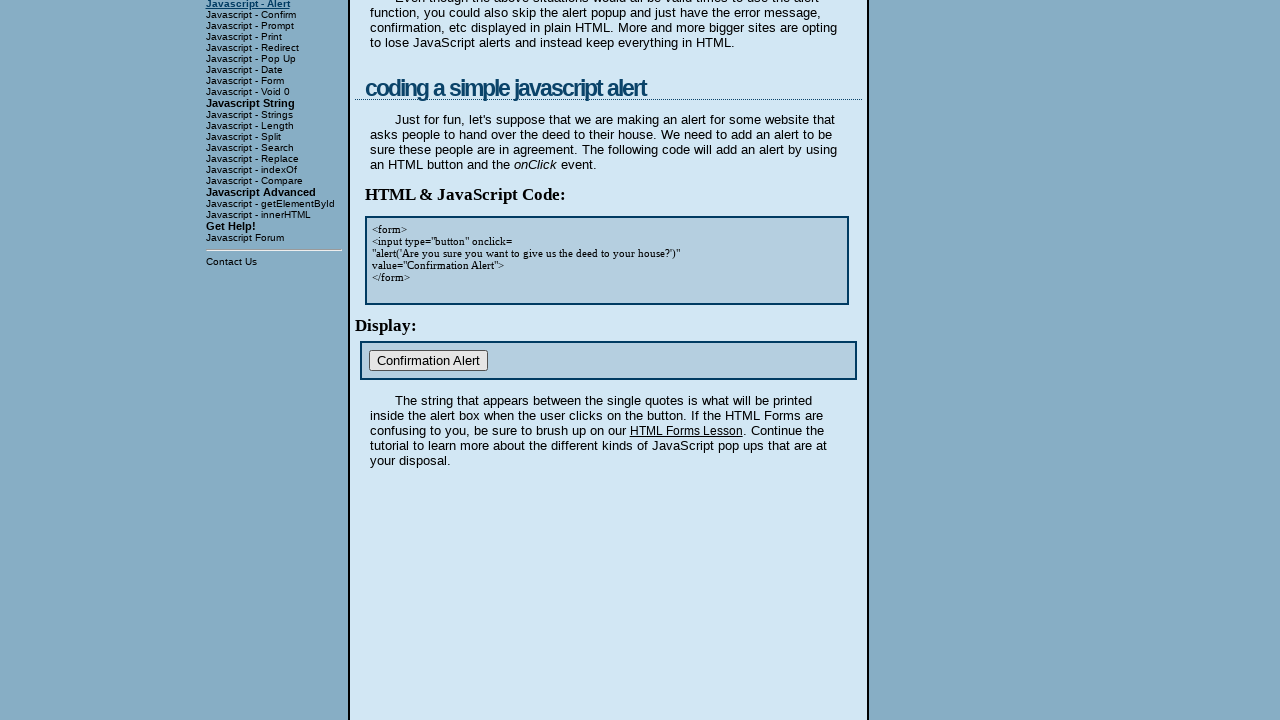